Tests drag and drop functionality by dragging the JSON element to the drop zone

Starting URL: https://grotechminds.com/drag-and-drop/

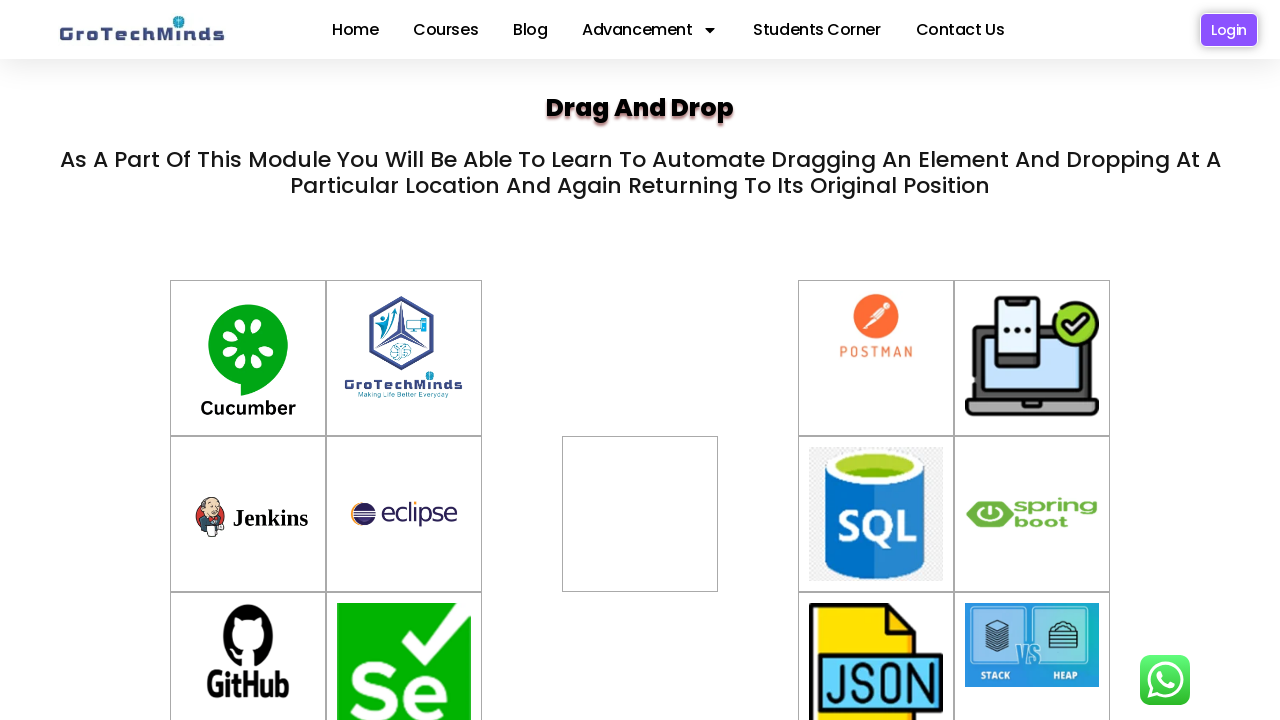

Located JSON drag element
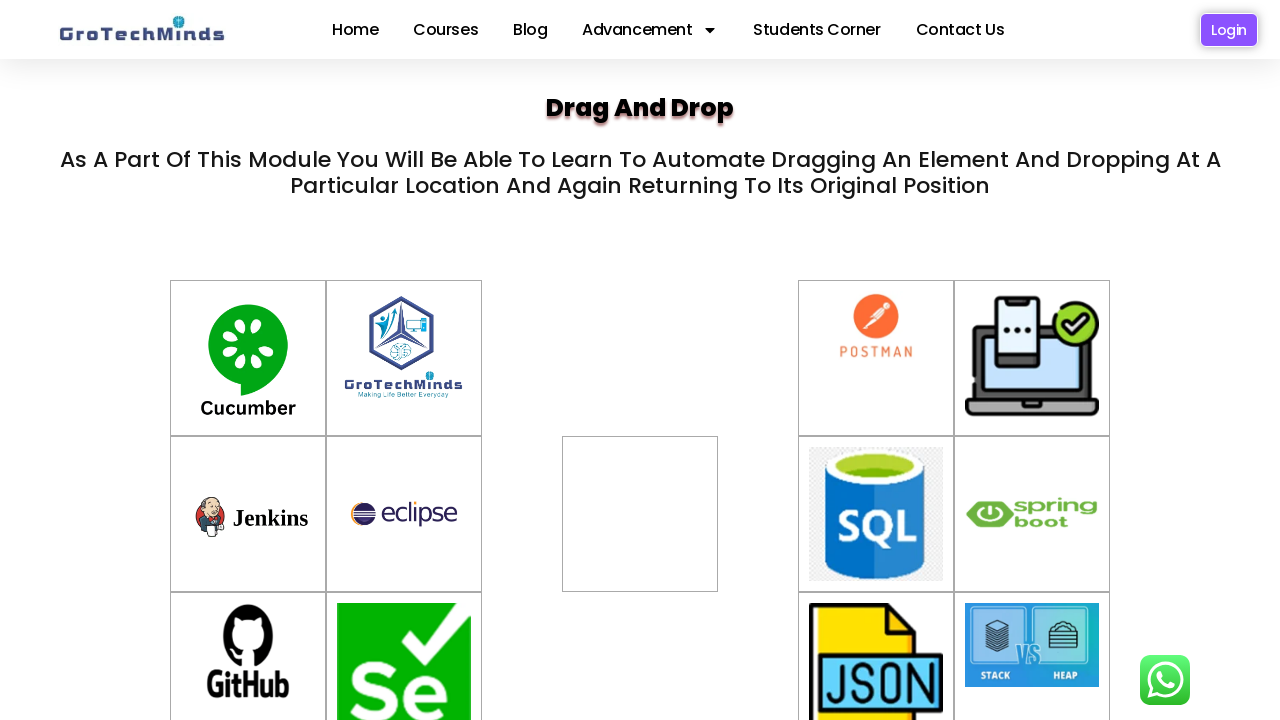

Located drop zone target element
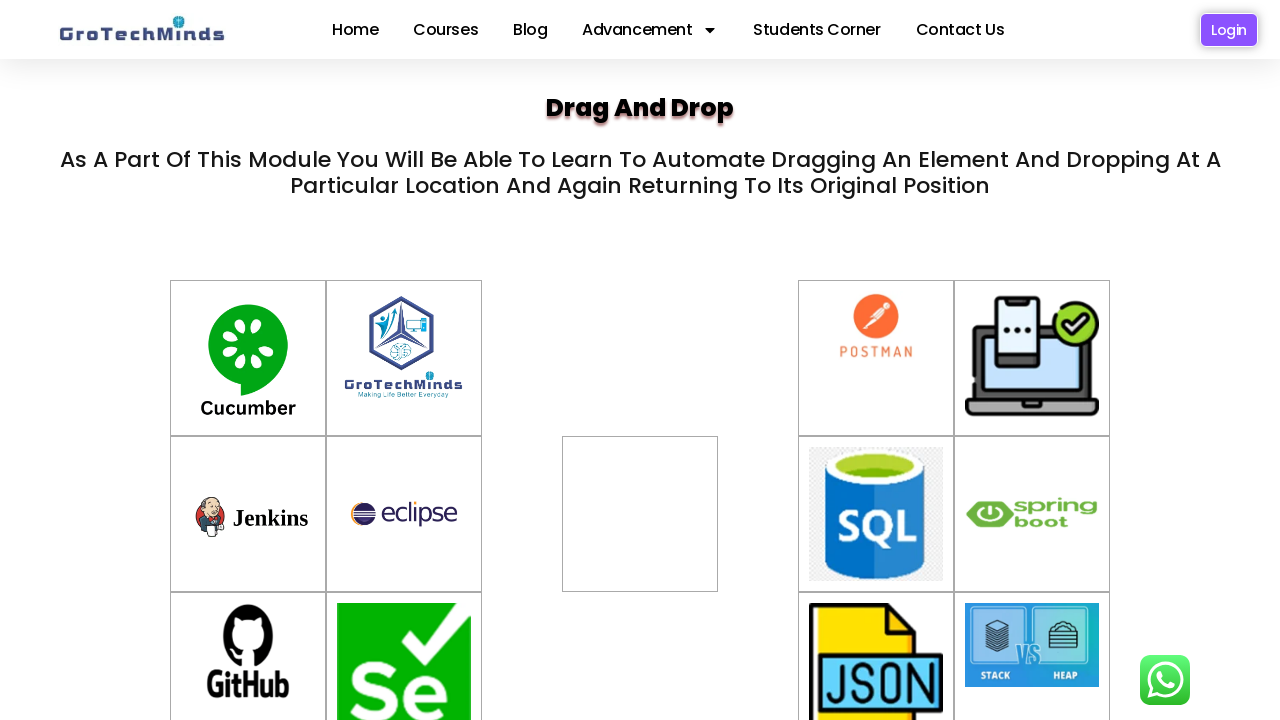

Dragged JSON element to drop zone at (640, 494)
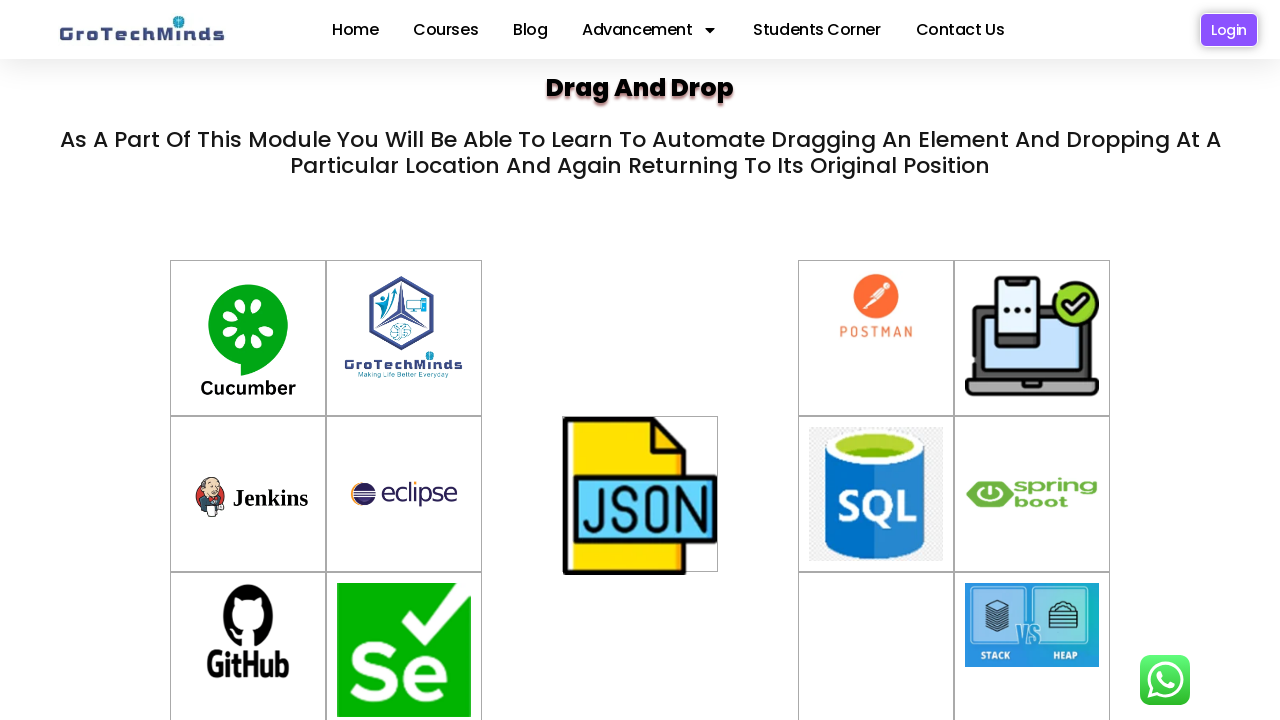

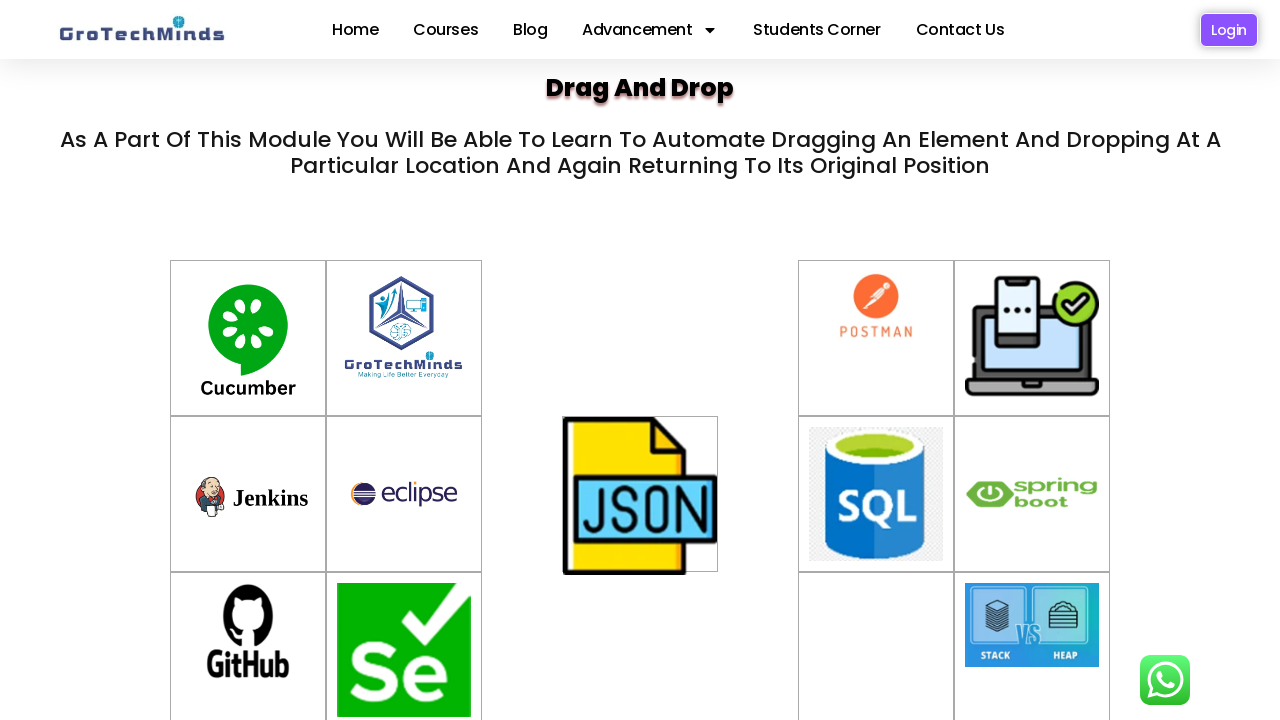